Tests drag and drop by offset functionality on jQuery UI's draggable demo by dragging an element 100 pixels to the right.

Starting URL: https://jqueryui.com/draggable/

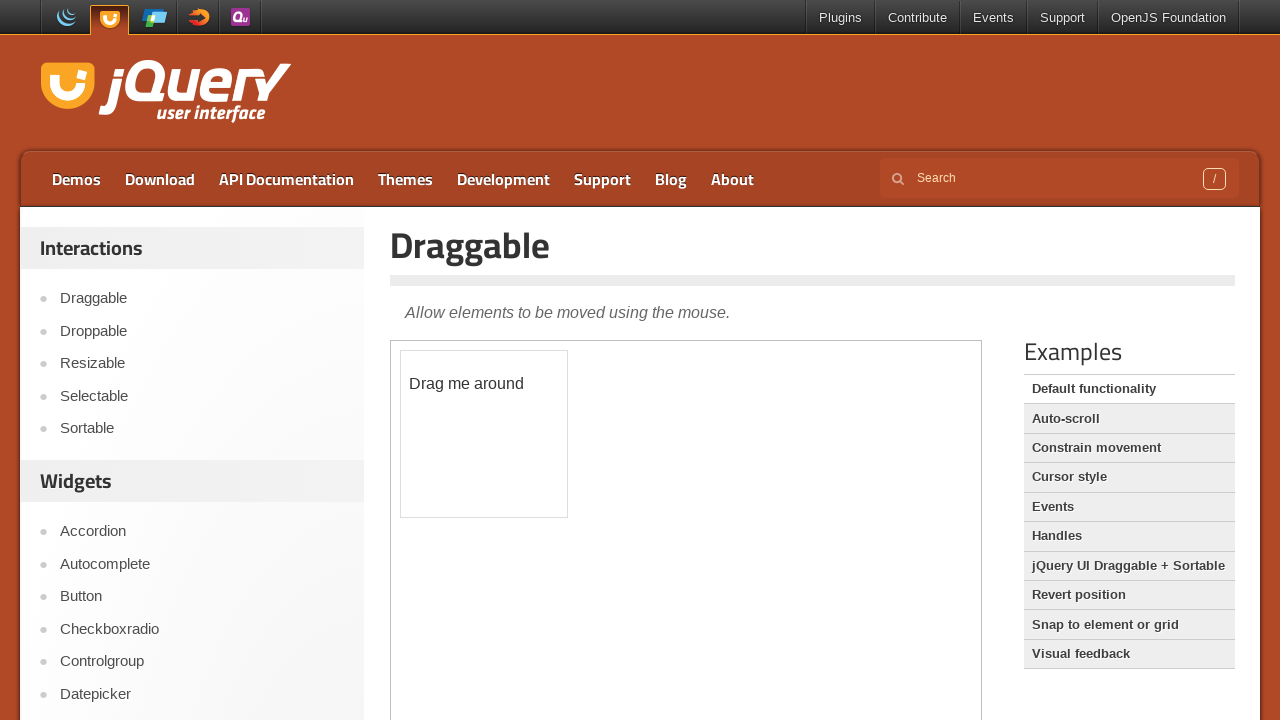

Located the demo iframe
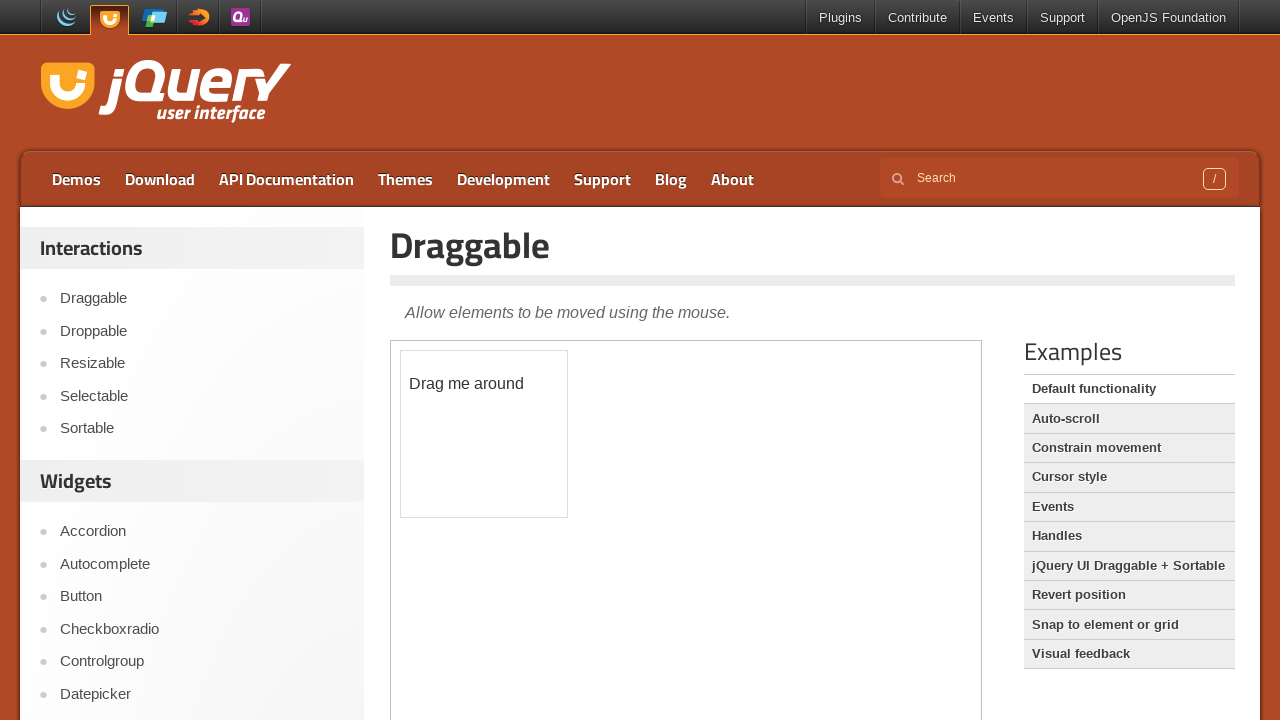

Located the draggable element
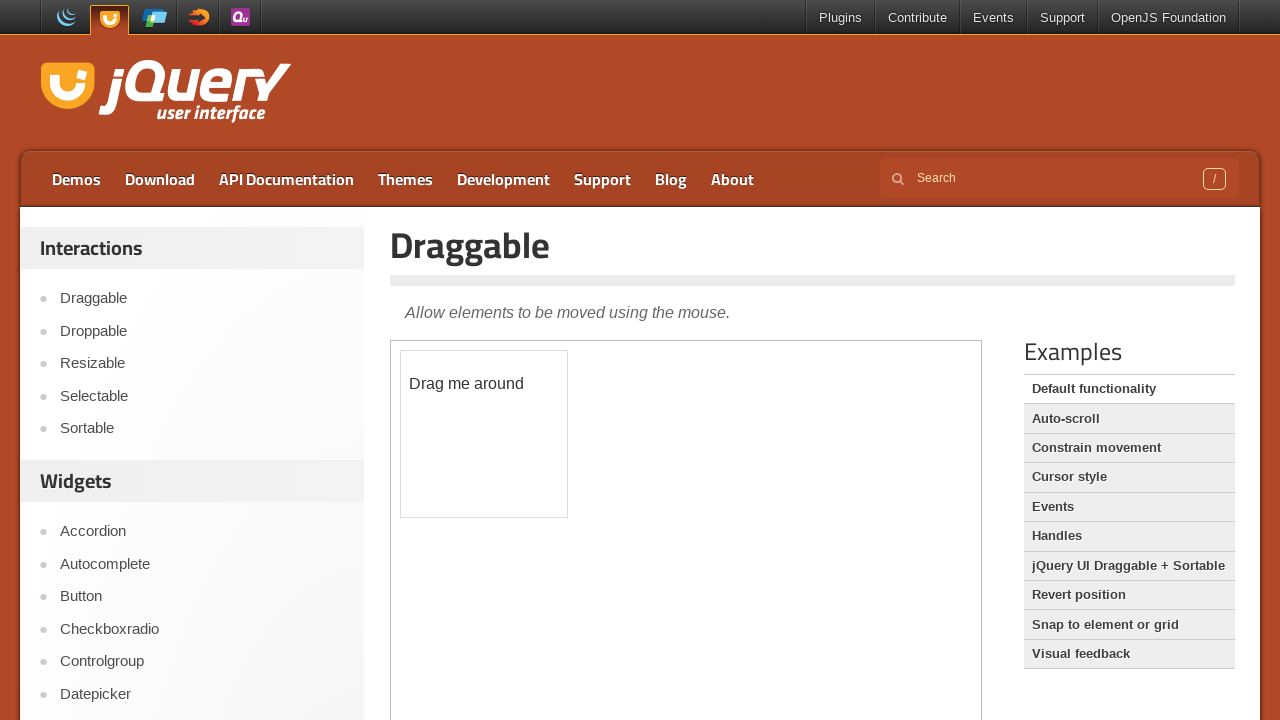

Dragged the element 100 pixels to the right at (501, 351)
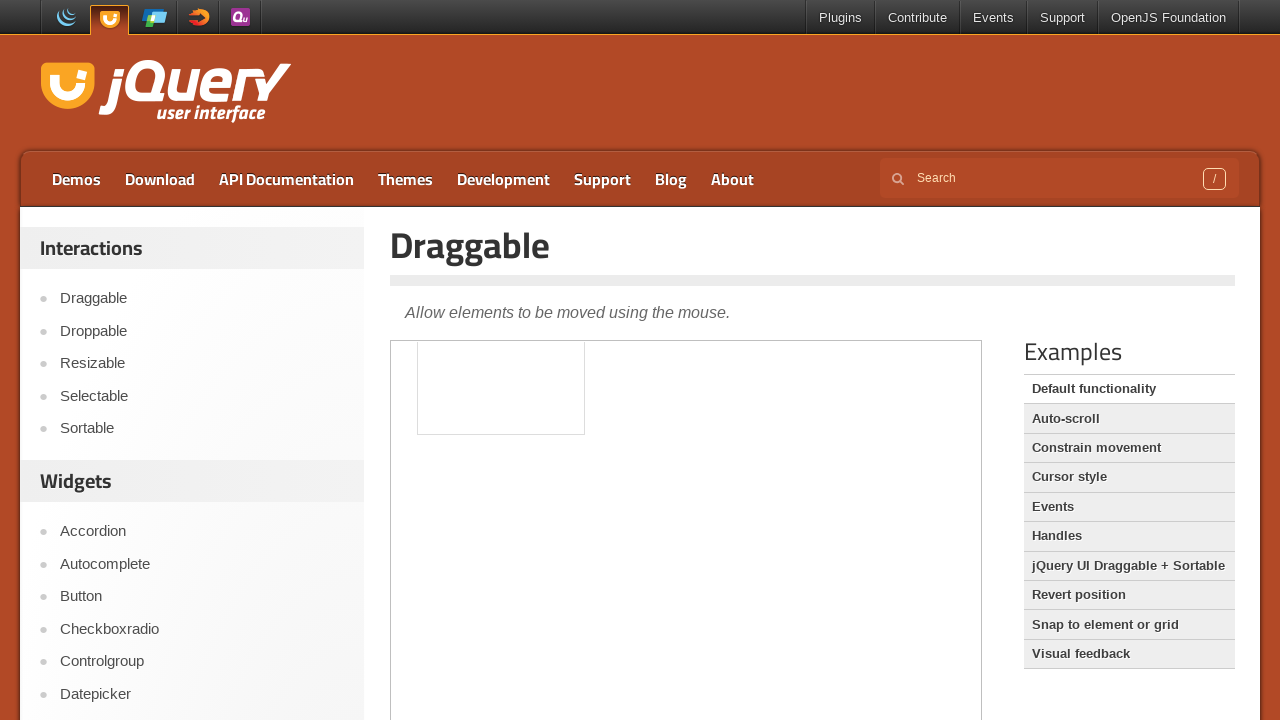

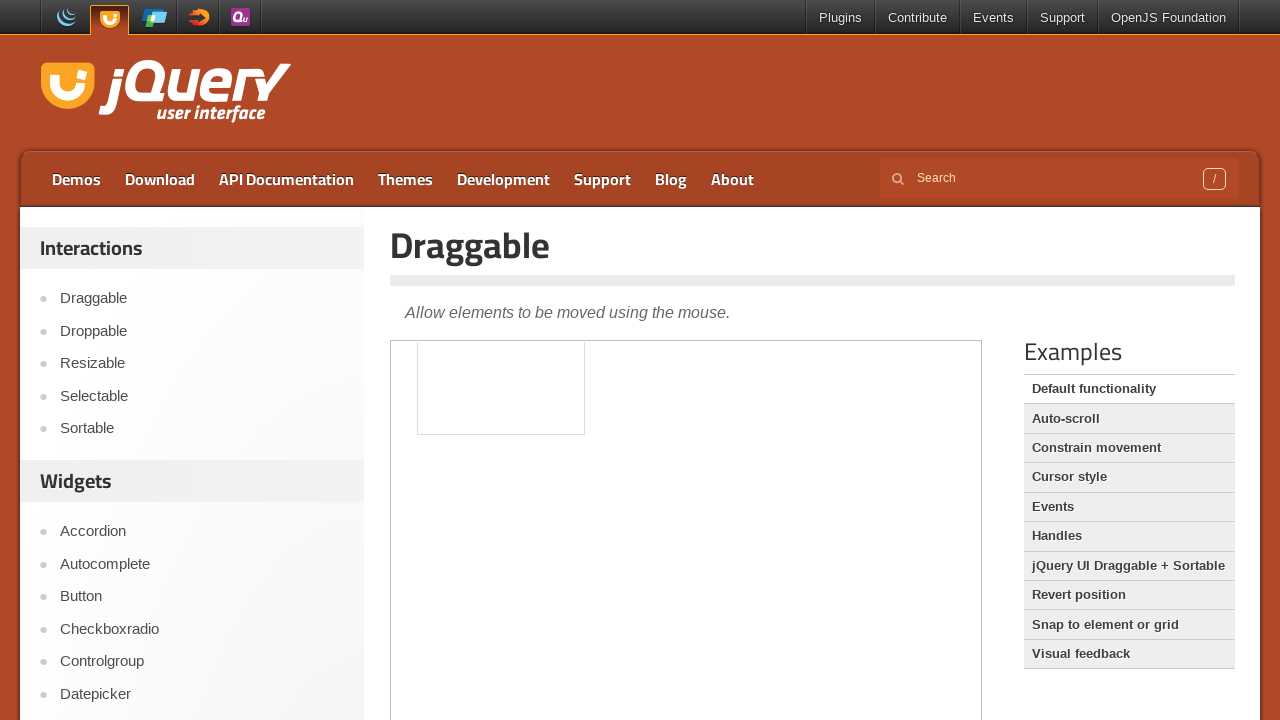